Navigates to the League of Legends TFT ranking page and clicks through multiple pages of the leaderboard to verify pagination functionality

Starting URL: https://lol.qq.com/tft/#/rank/tier

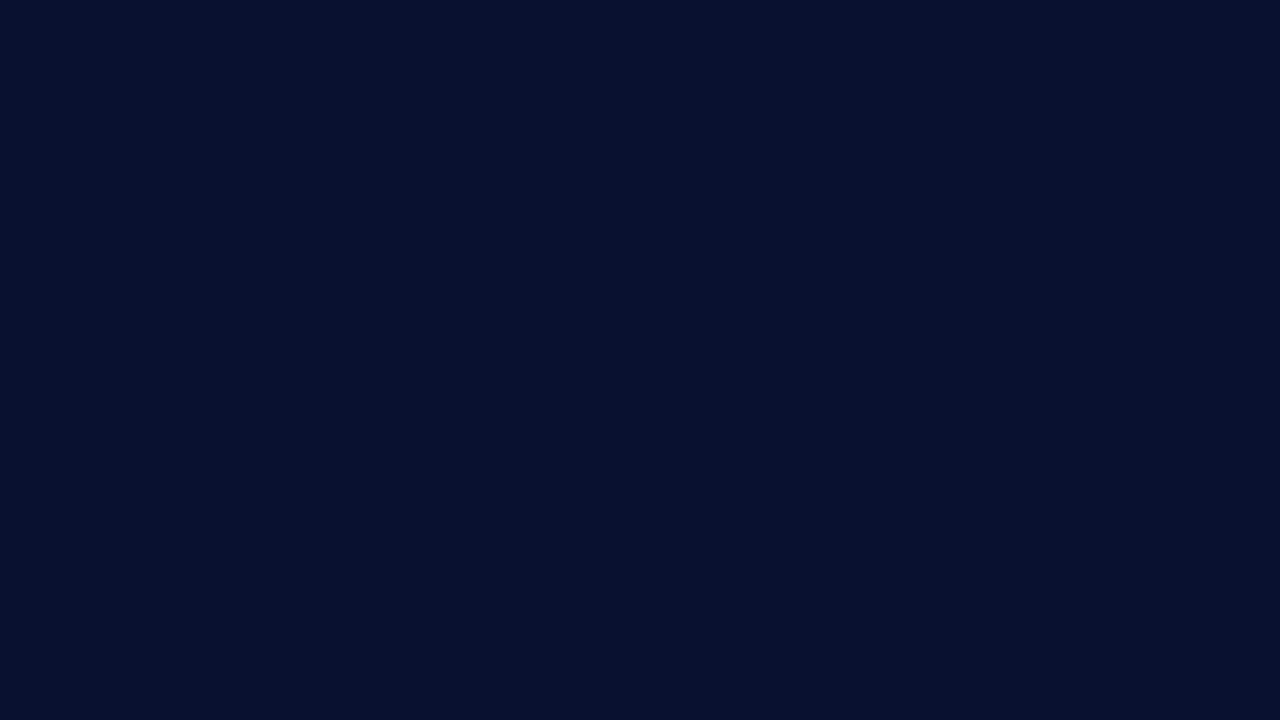

Waited for TFT ranking list to load
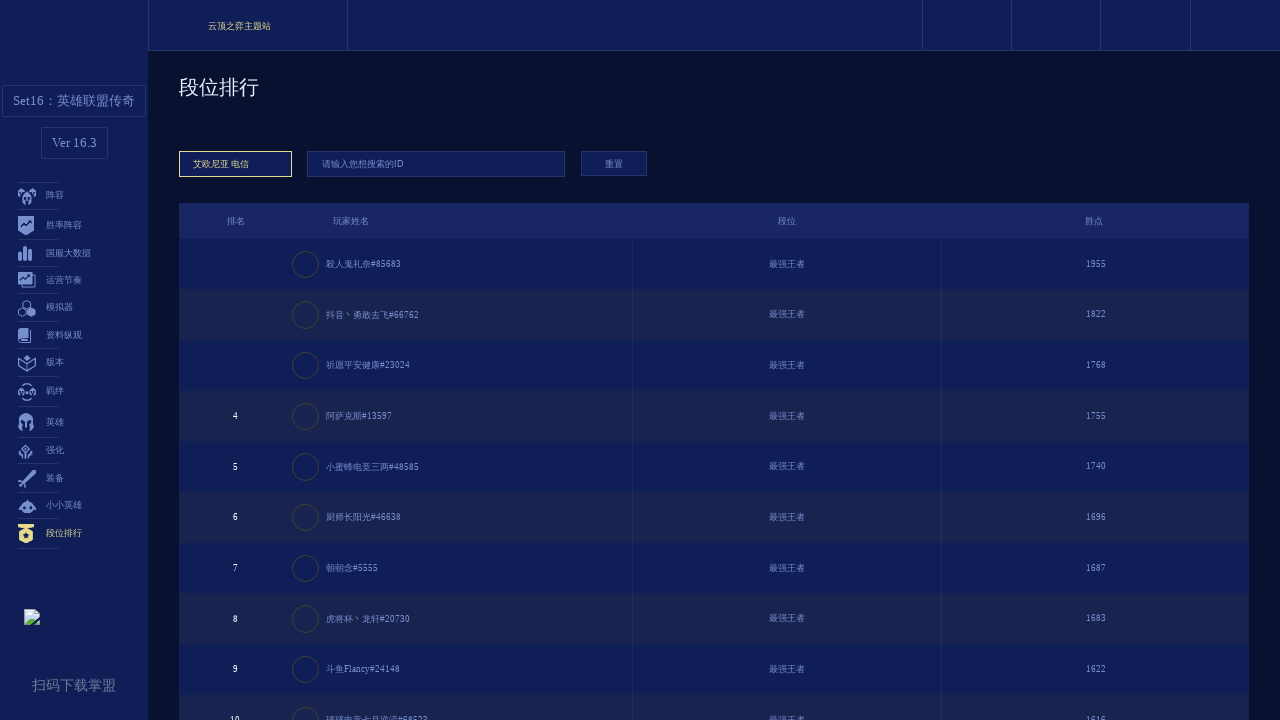

Ranking data visible on page 1
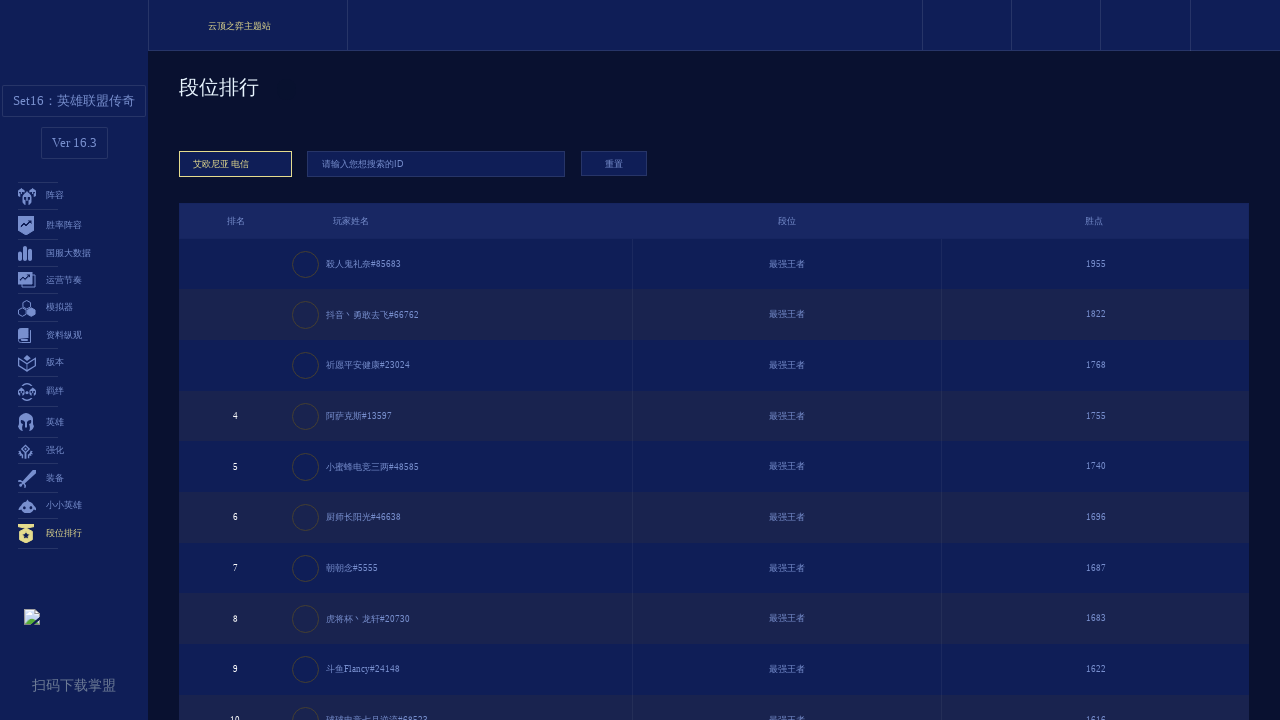

Clicked next page button to navigate from page 1 to page 2 at (799, 599) on xpath=//*[@id="appMain"]/div[1]/div/div[2]/div[3]/ul/li[9]
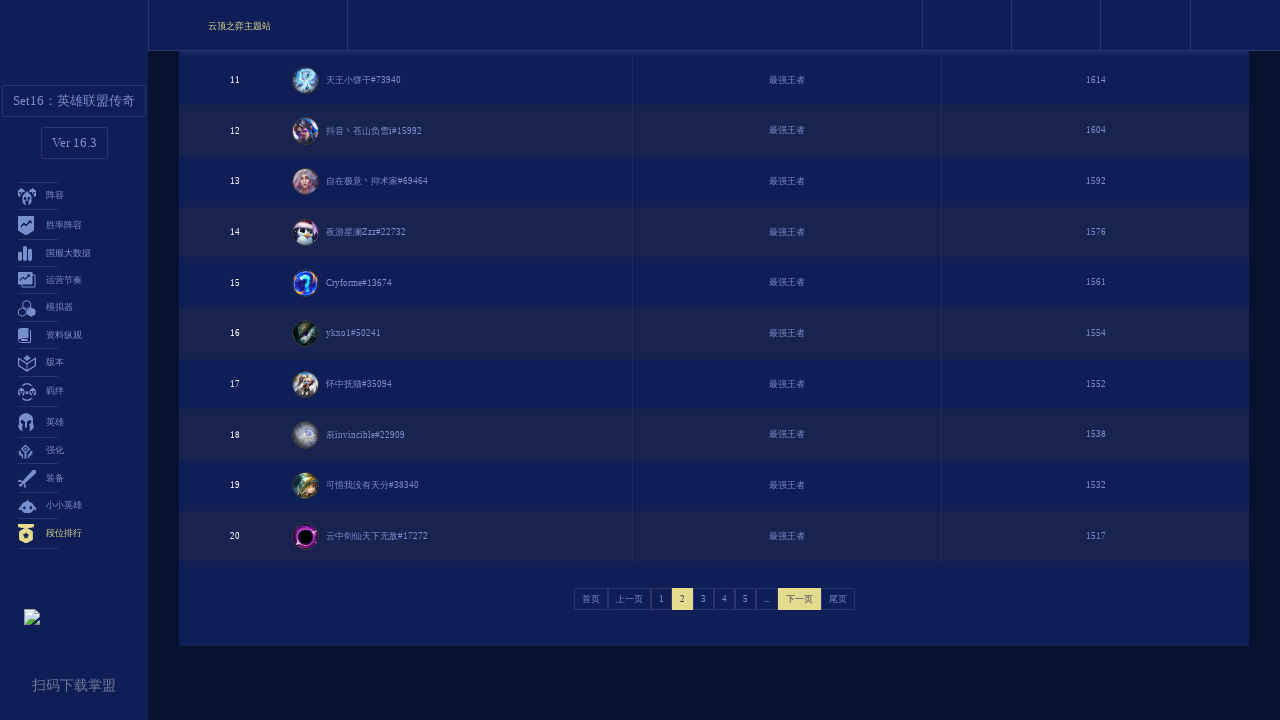

Waited for page transition to complete
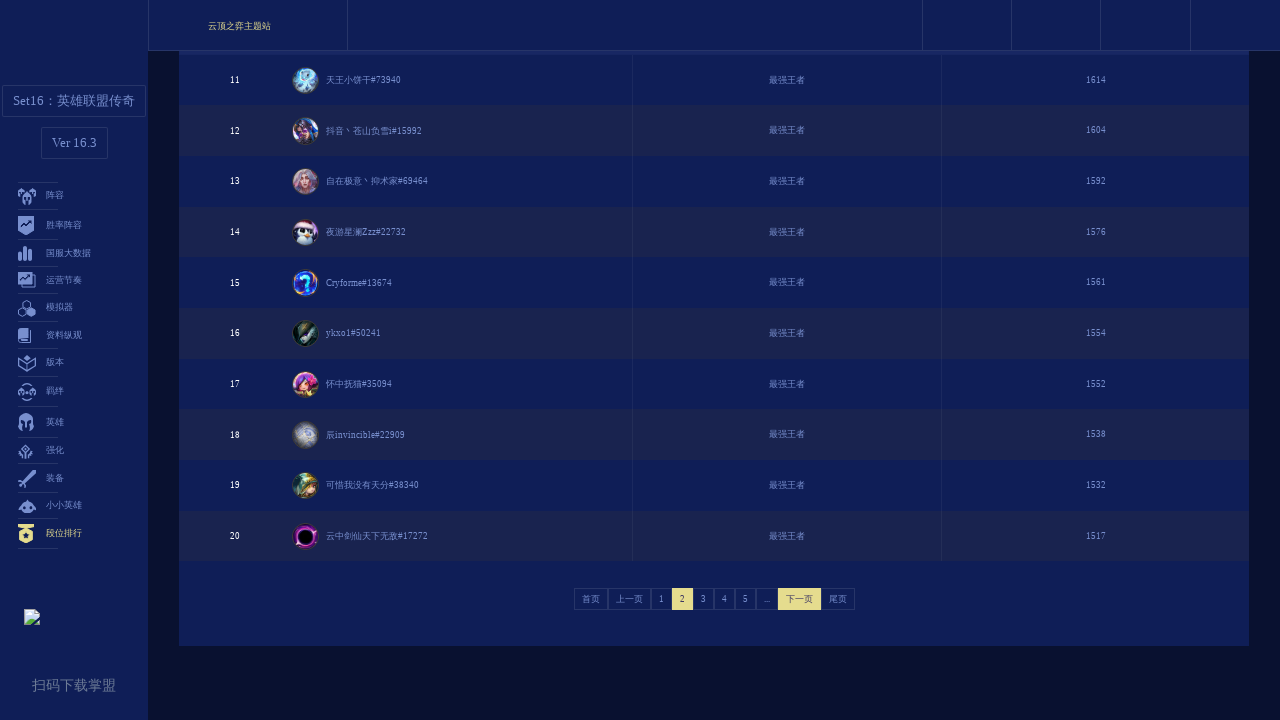

Ranking data visible on page 2
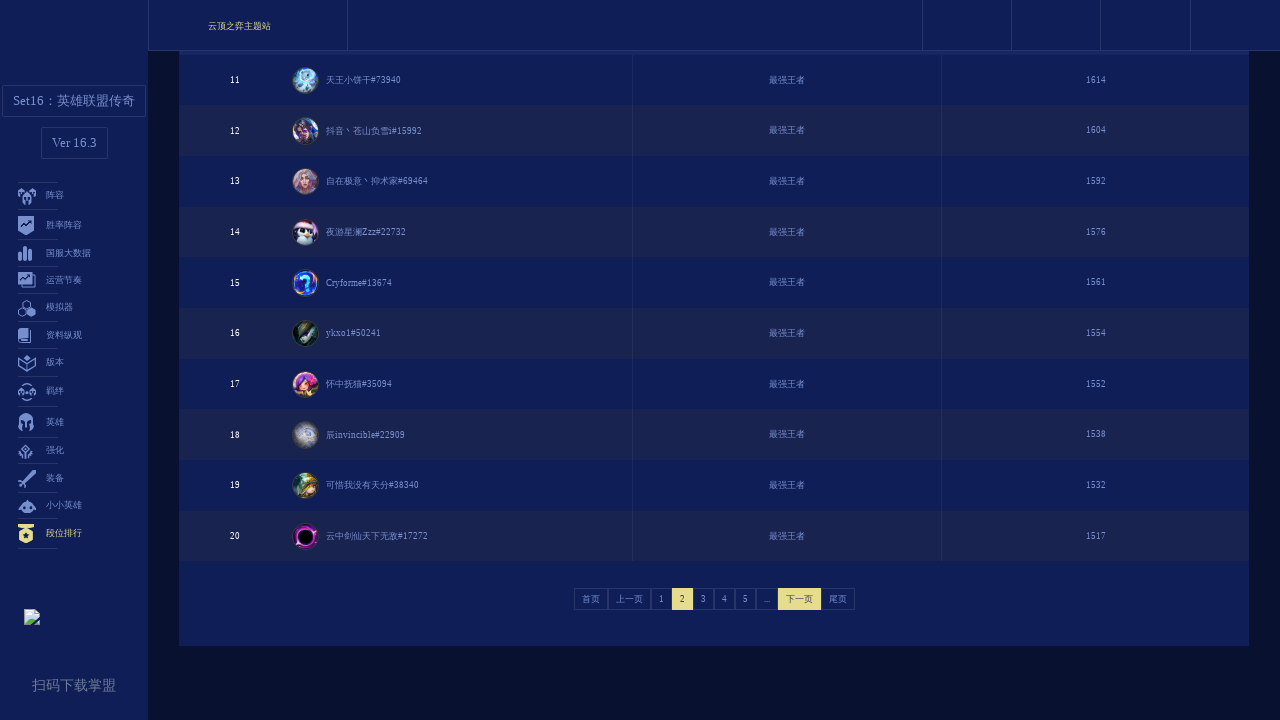

Clicked next page button to navigate from page 2 to page 3 at (799, 599) on xpath=//*[@id="appMain"]/div[1]/div/div[2]/div[3]/ul/li[9]
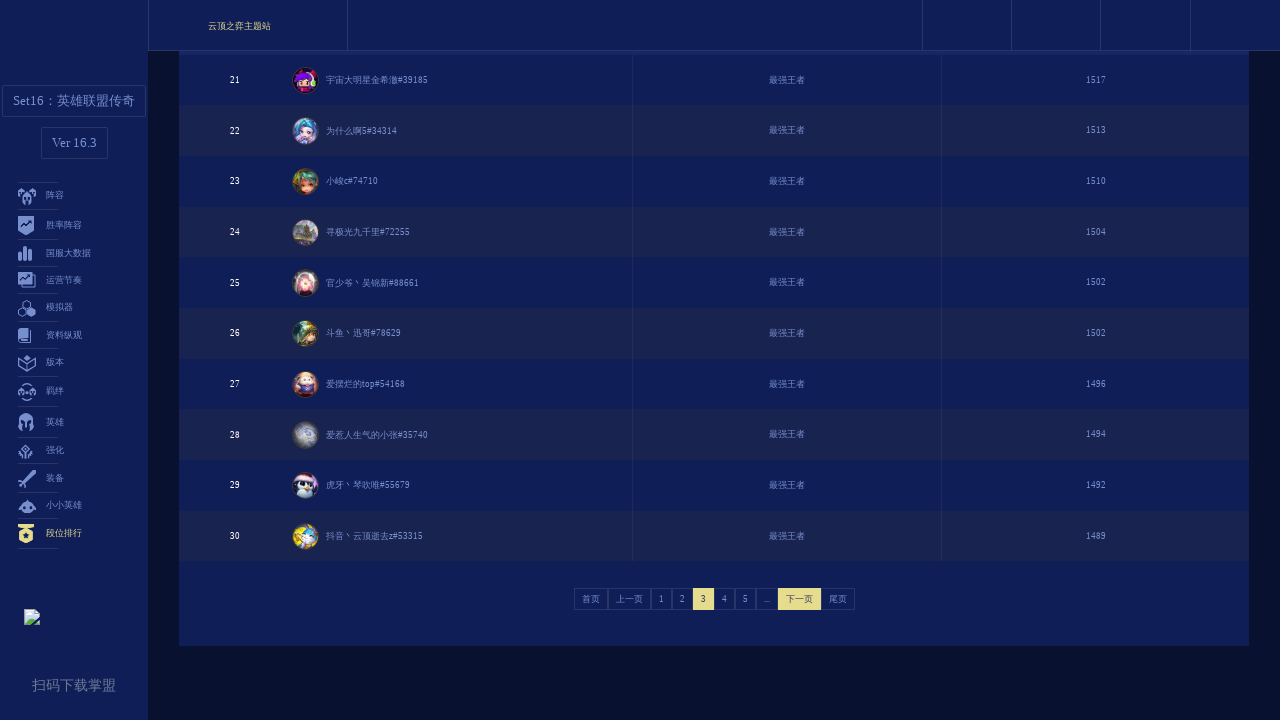

Waited for page transition to complete
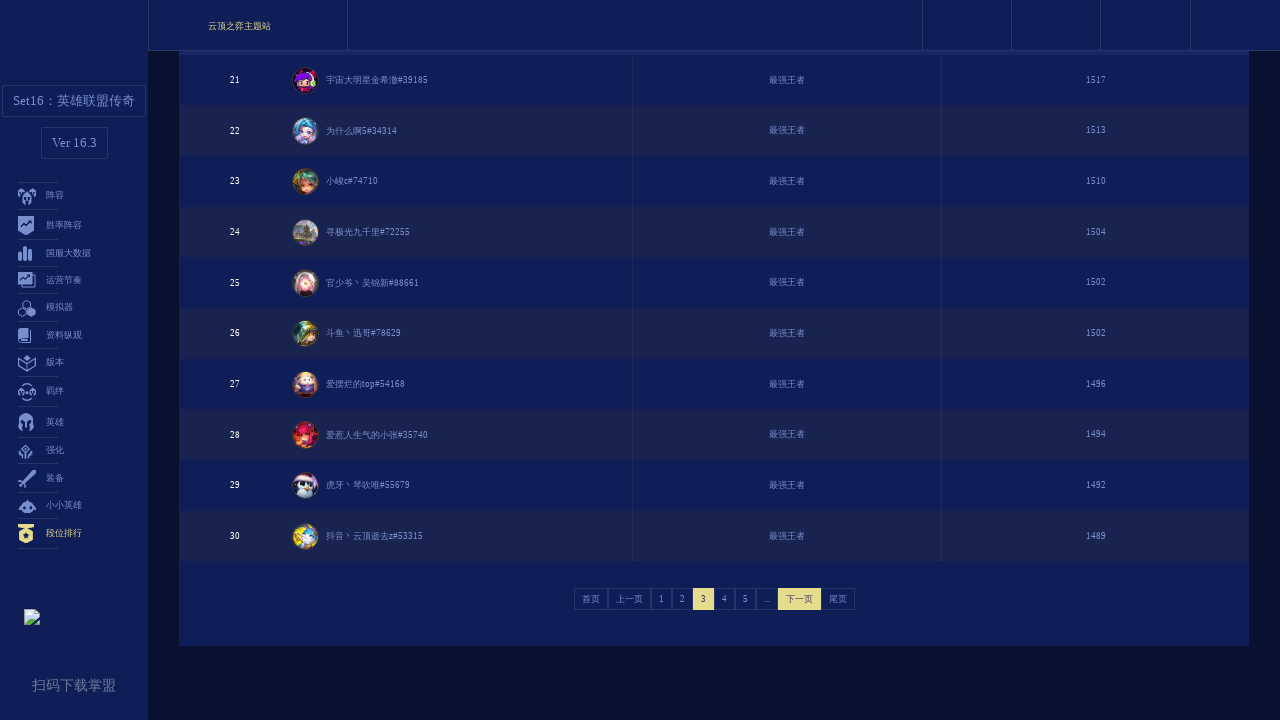

Ranking data visible on page 3
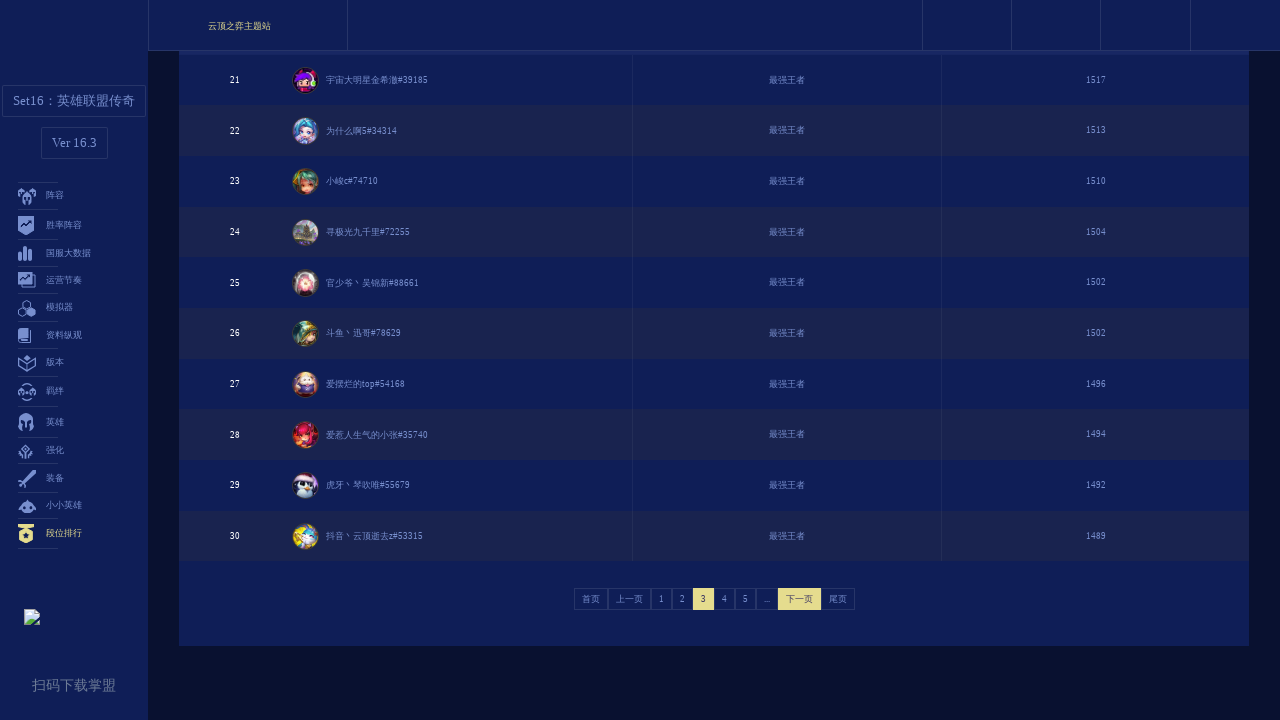

Clicked next page button to navigate from page 3 to page 4 at (799, 599) on xpath=//*[@id="appMain"]/div[1]/div/div[2]/div[3]/ul/li[9]
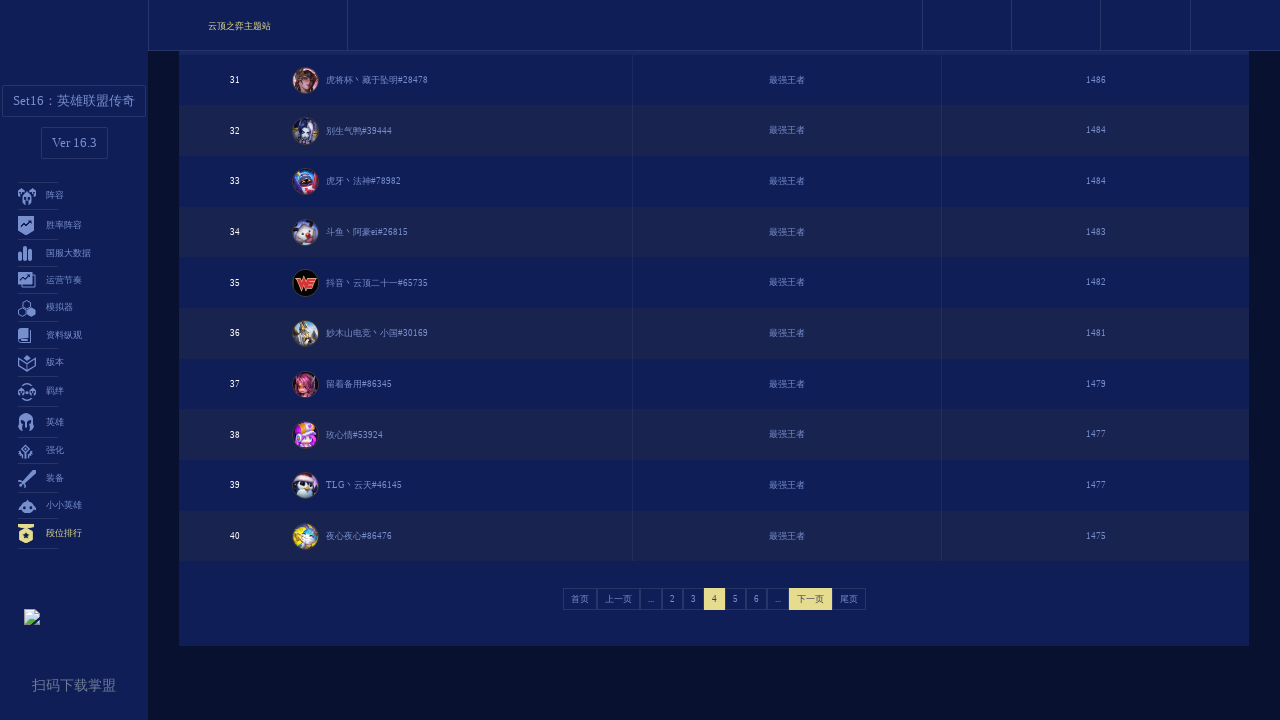

Waited for page transition to complete
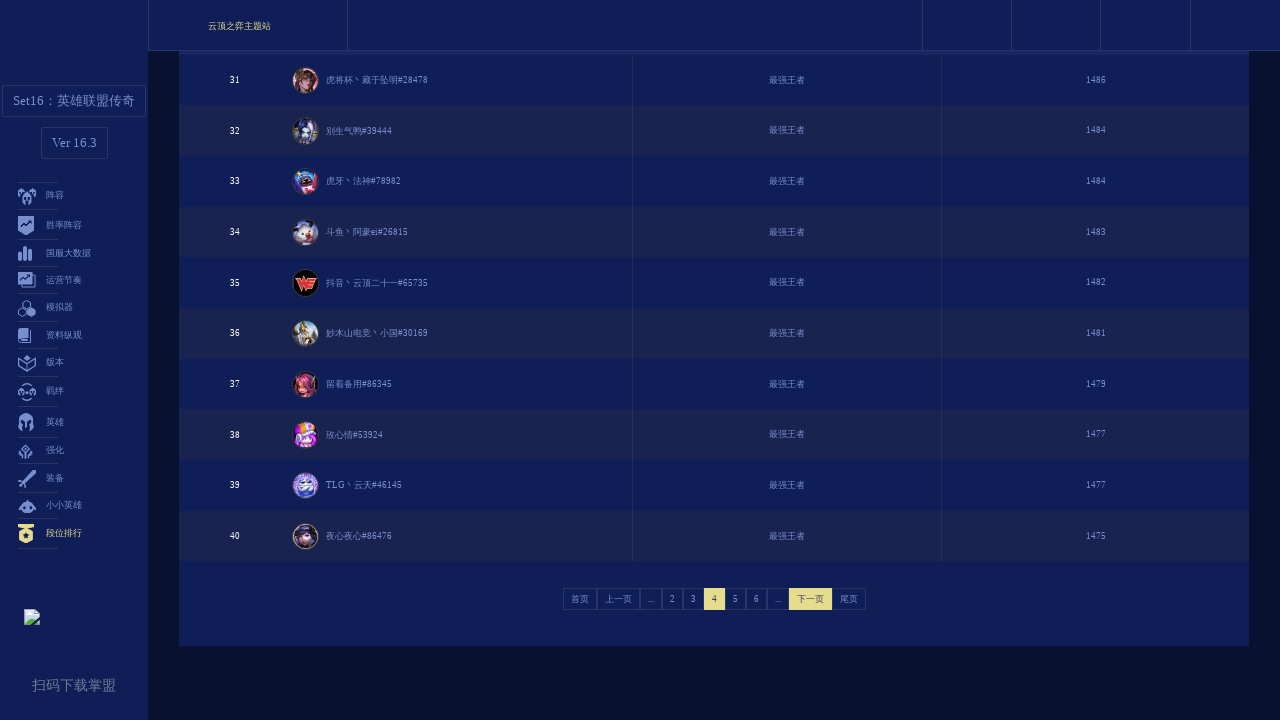

Ranking data visible on page 4
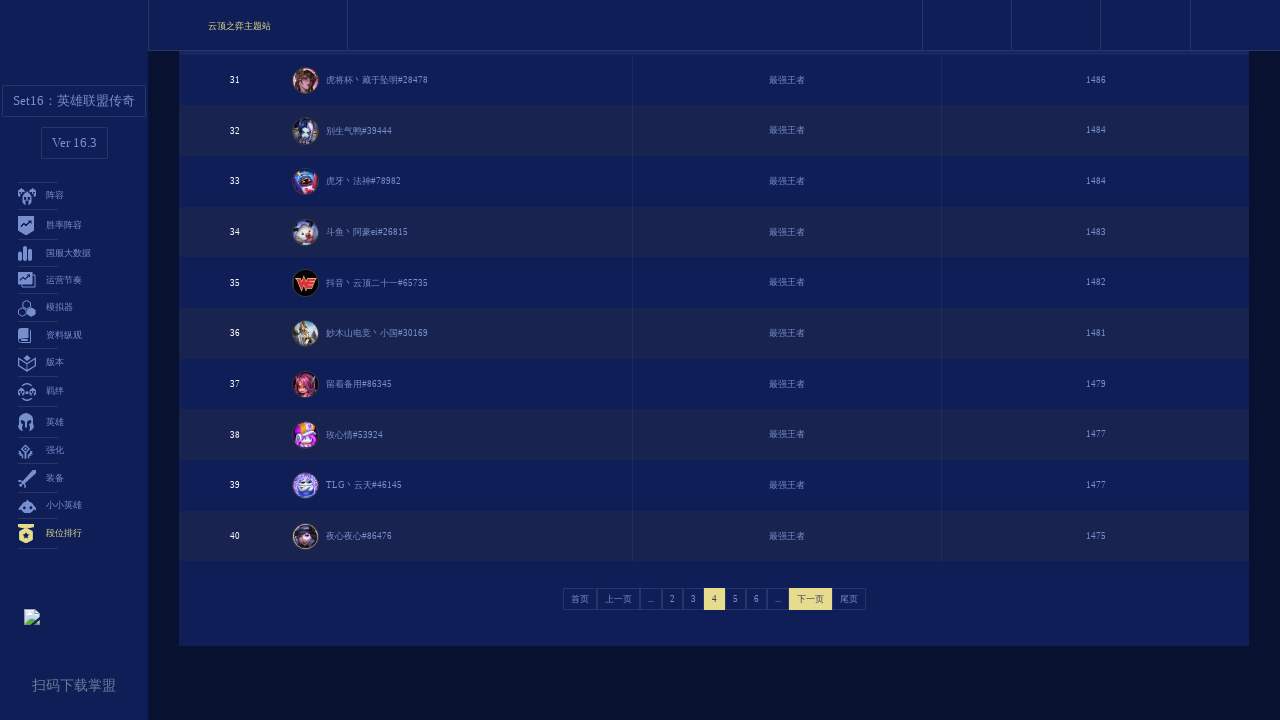

Clicked next page button to navigate from page 4 to page 5 at (778, 599) on xpath=//*[@id="appMain"]/div[1]/div/div[2]/div[3]/ul/li[9]
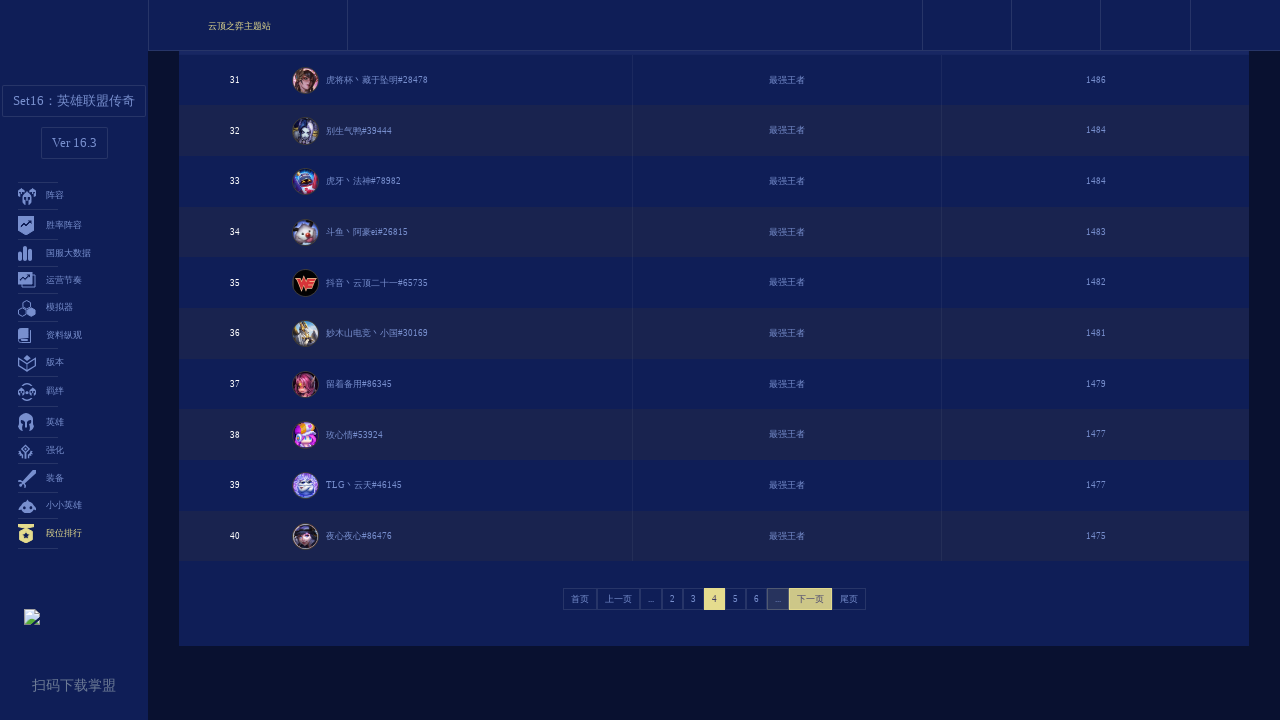

Waited for page transition to complete
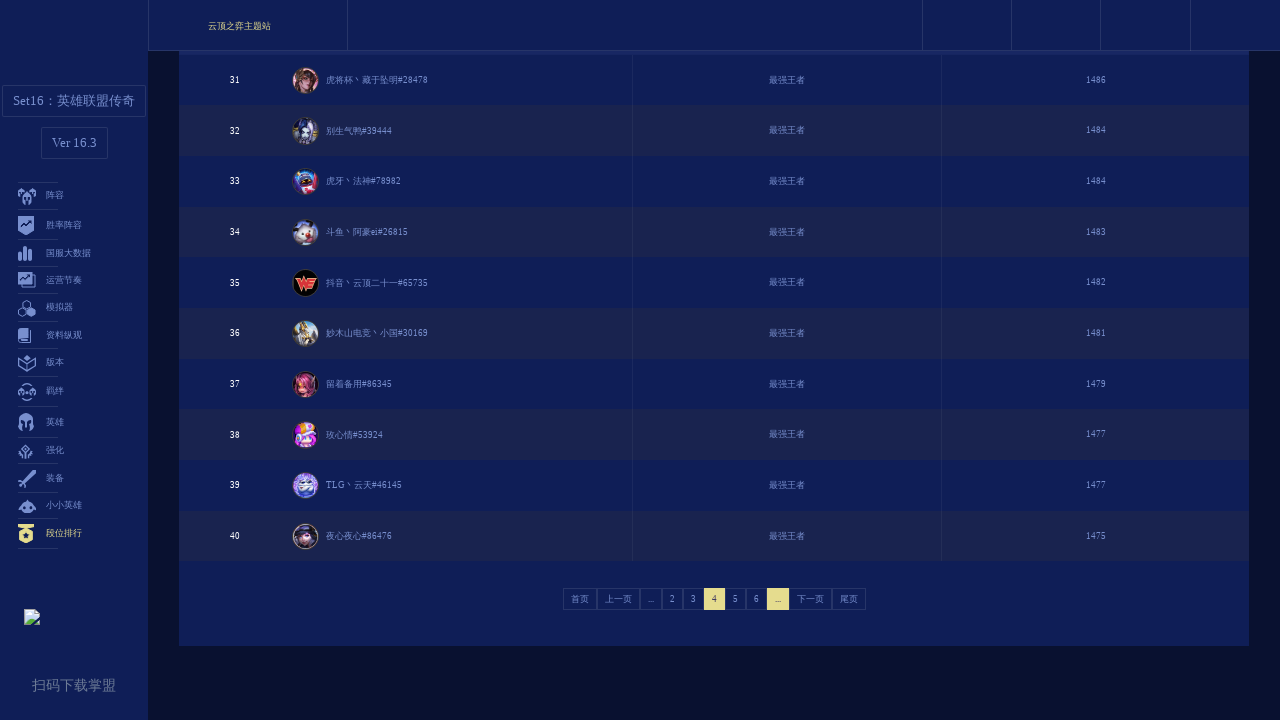

Ranking data visible on page 5
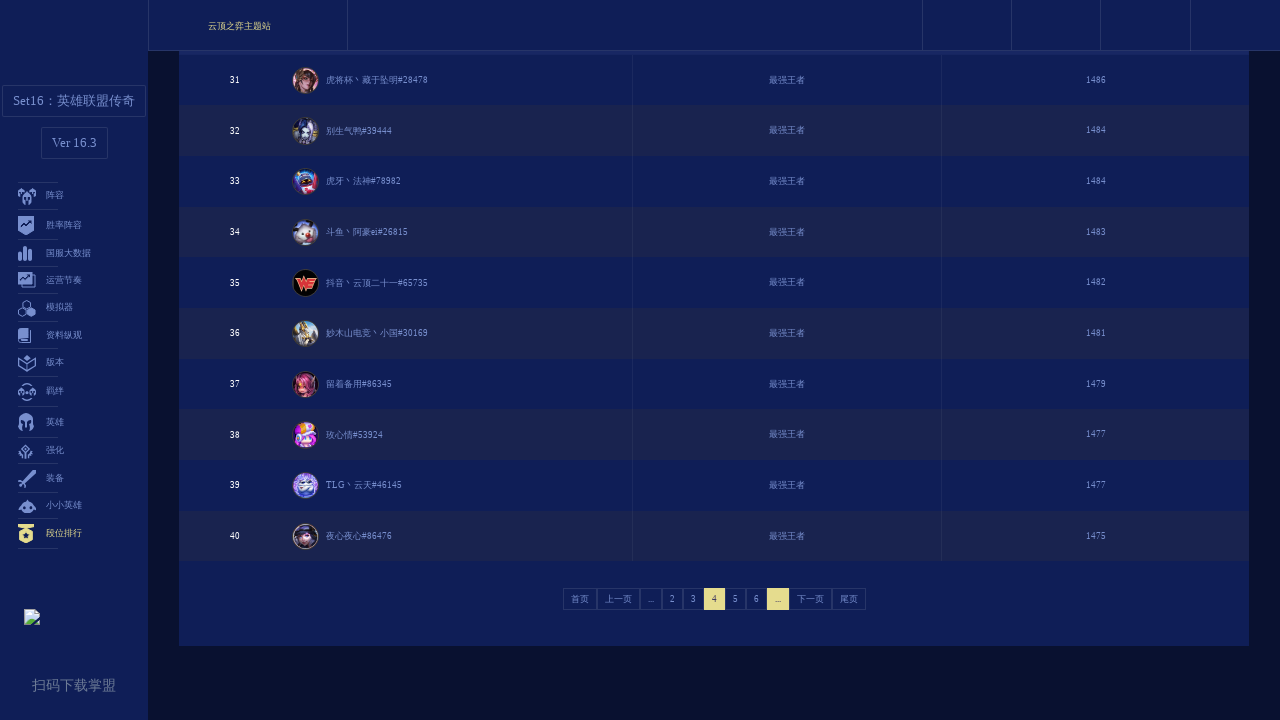

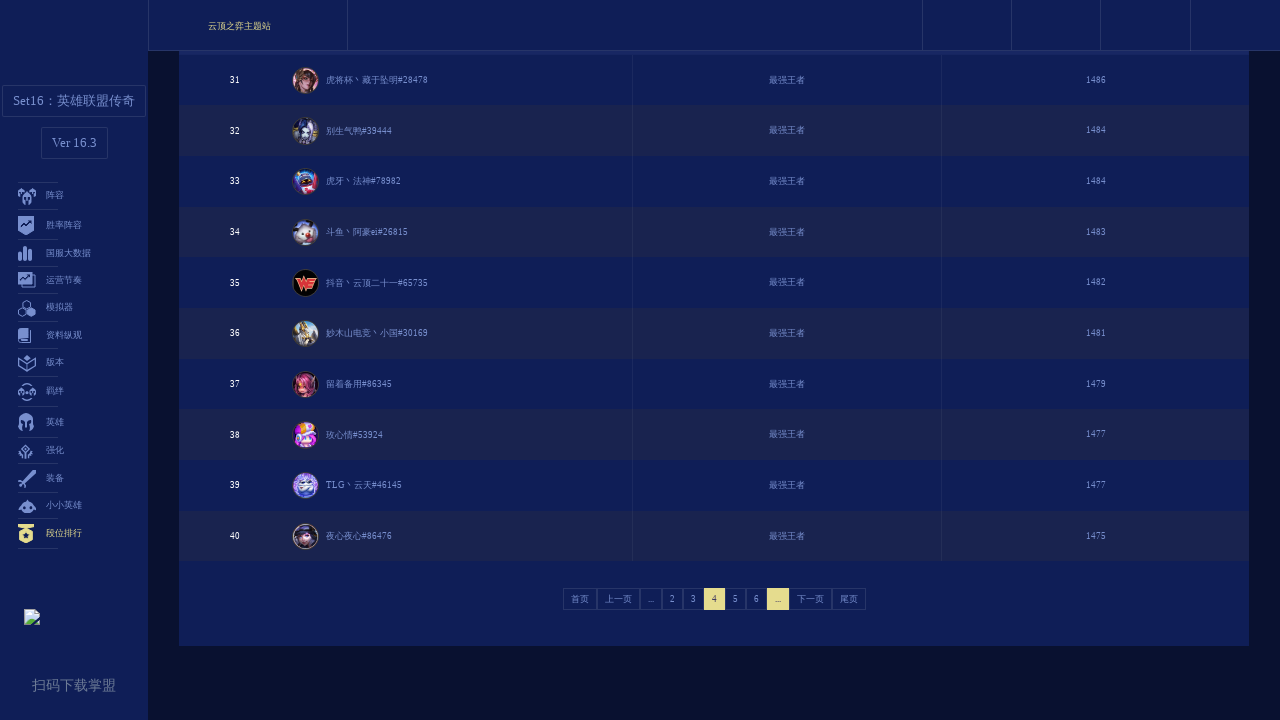